Tests search functionality on Living Spaces website by entering a product search term and submitting the form, then verifying search results are displayed.

Starting URL: https://www.livingspaces.com/

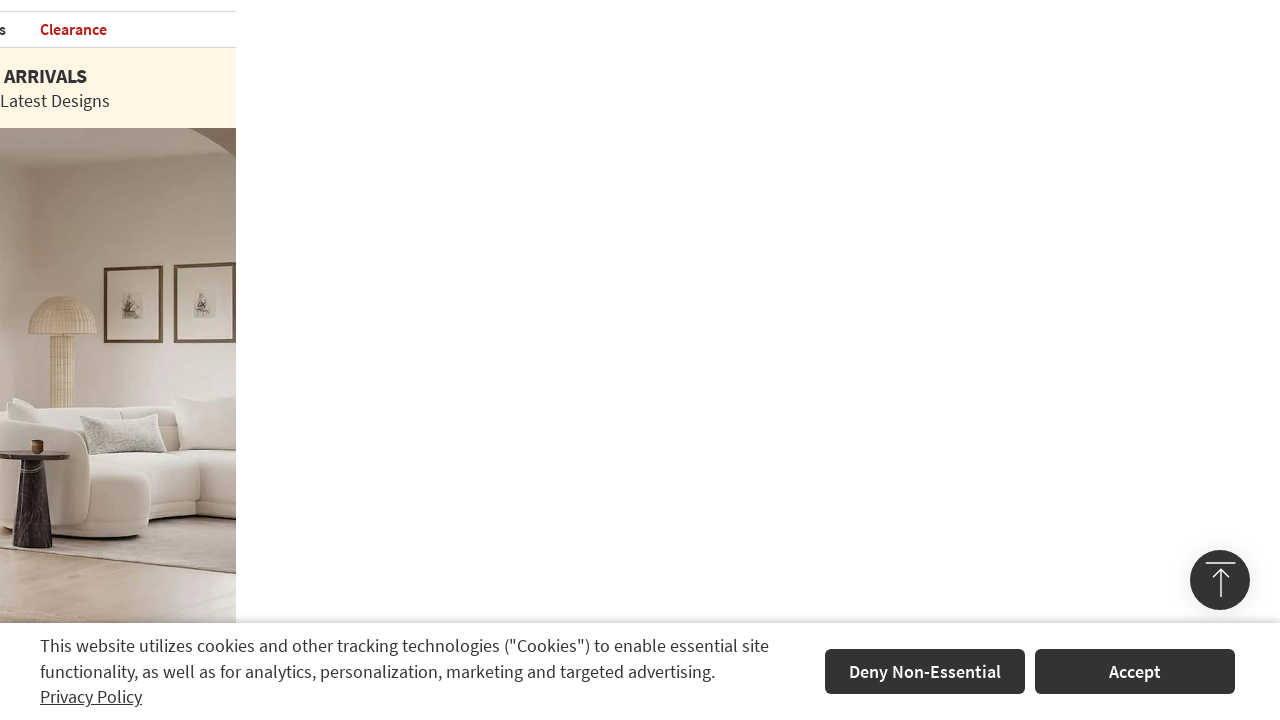

Filled search field with 'sofa' on #search
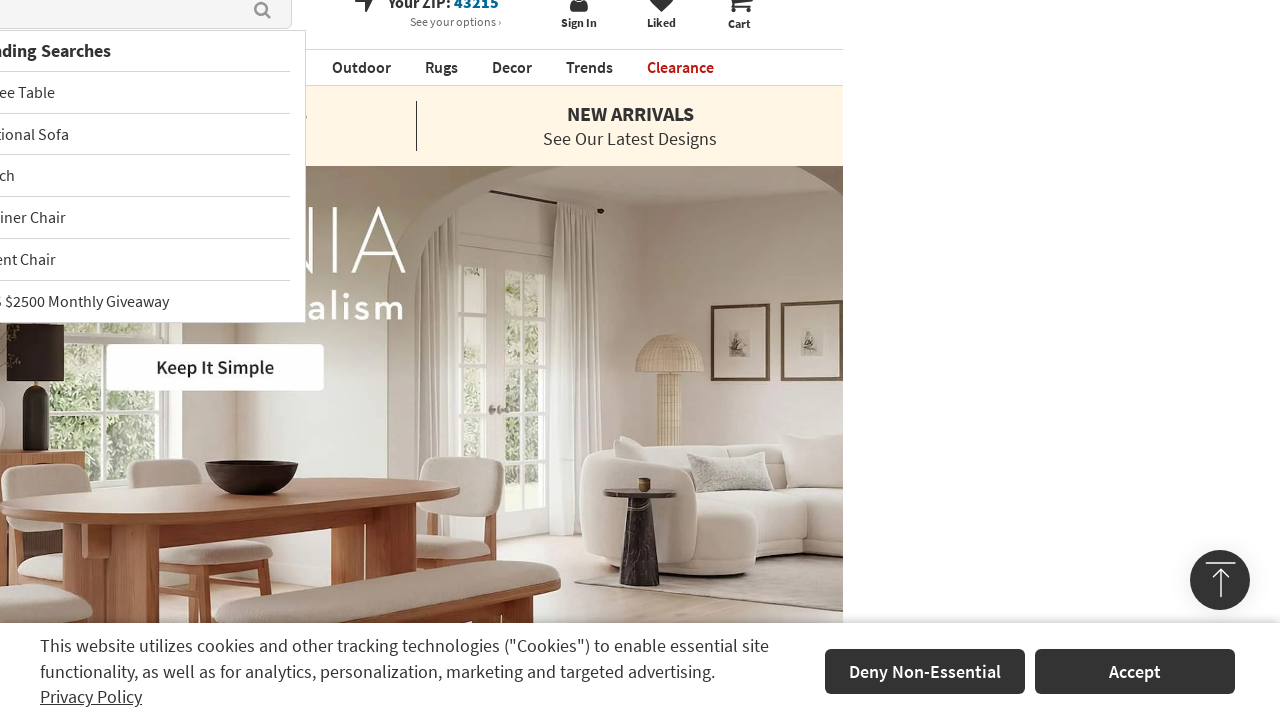

Pressed Enter to submit search form on #search
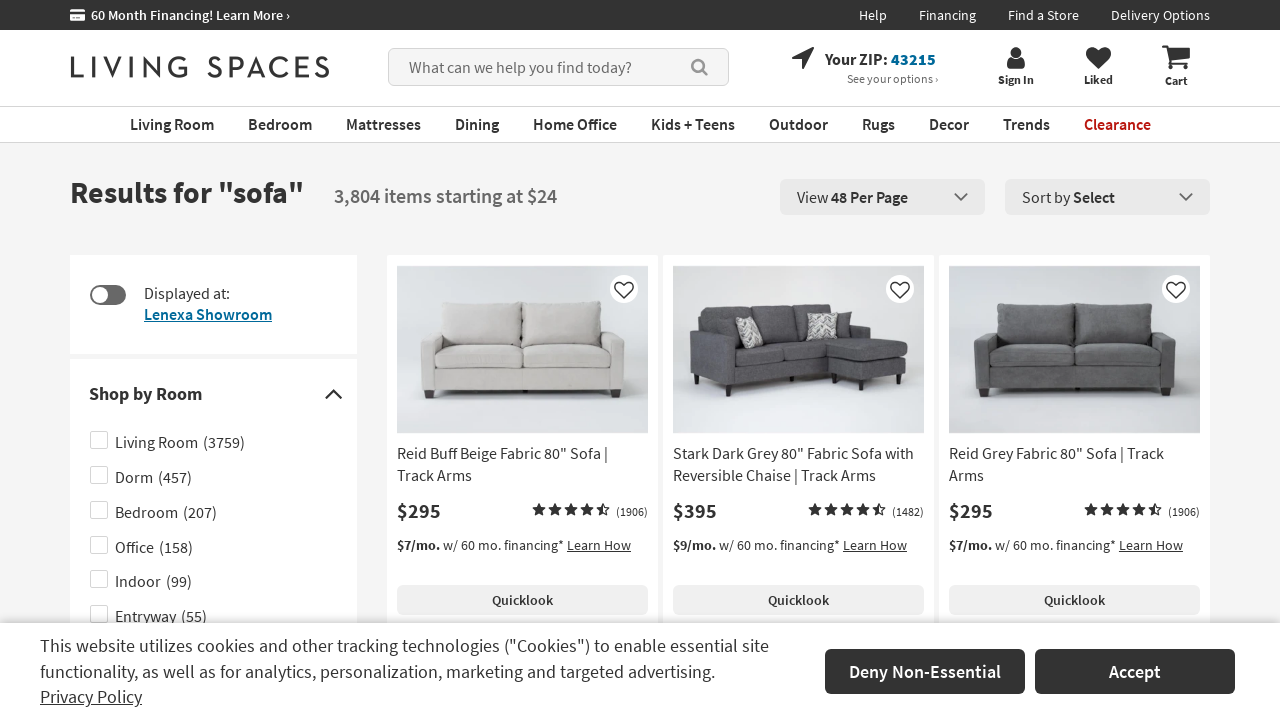

Search results loaded successfully
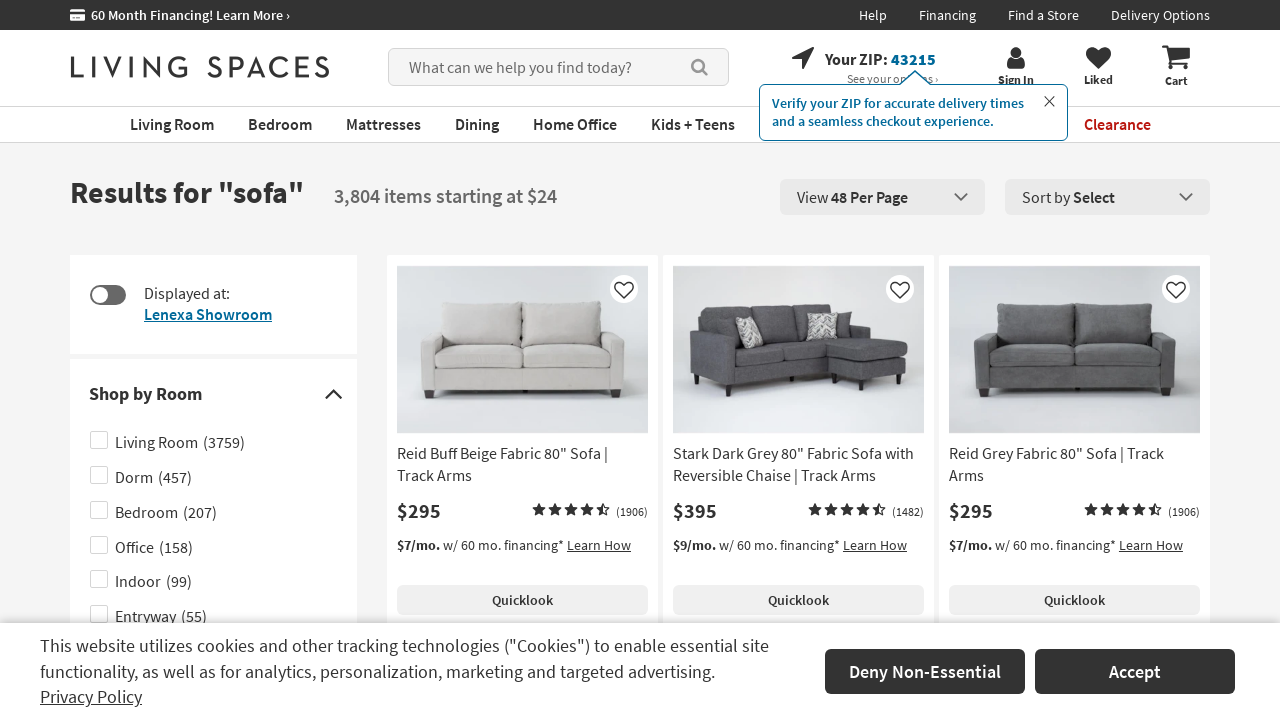

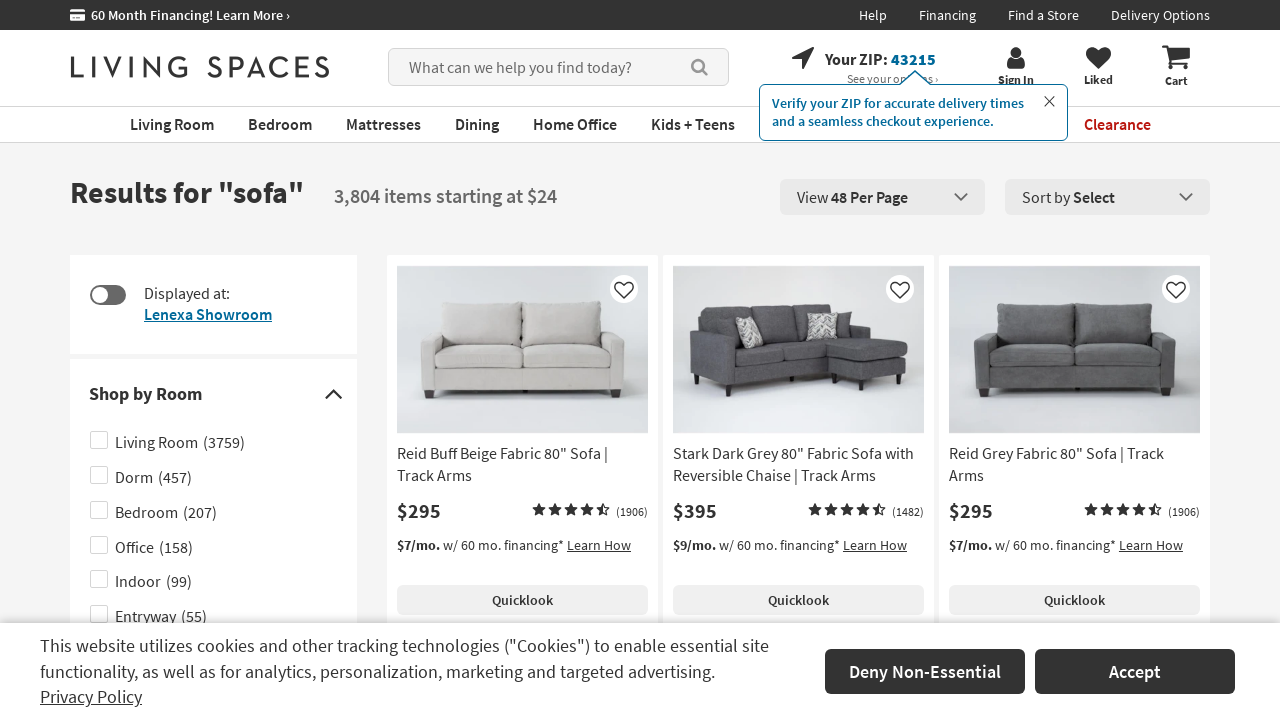